Tests alert handling functionality by entering a name in a text field, triggering an alert, reading its text, and accepting it

Starting URL: https://rahulshettyacademy.com/AutomationPractice/

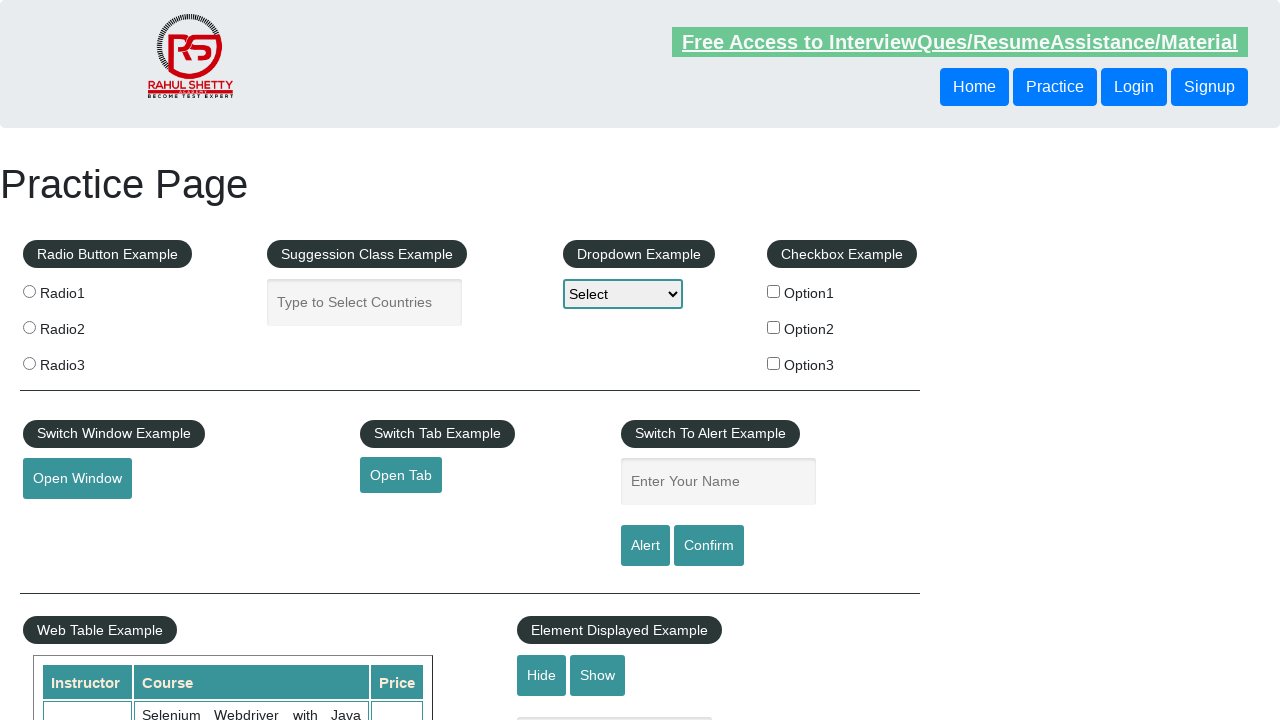

Entered 'Vinay' in the name text field on #name
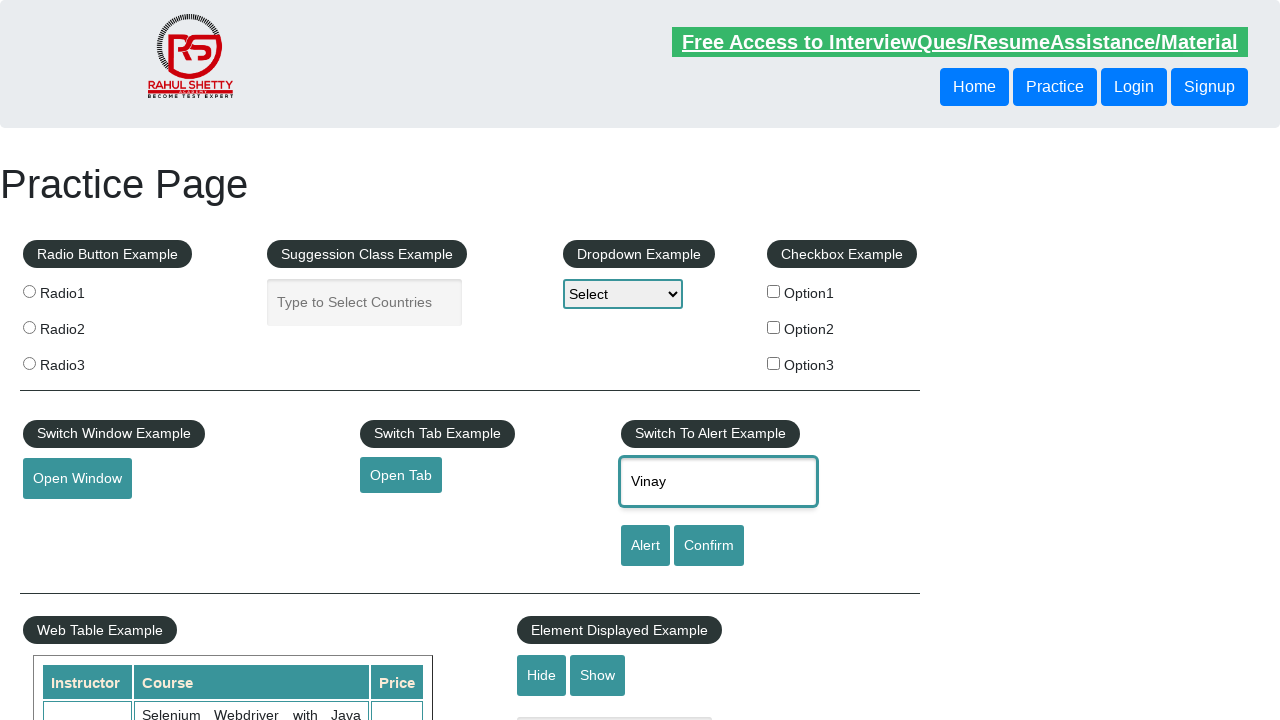

Clicked alert button to trigger alert dialog at (645, 546) on #alertbtn
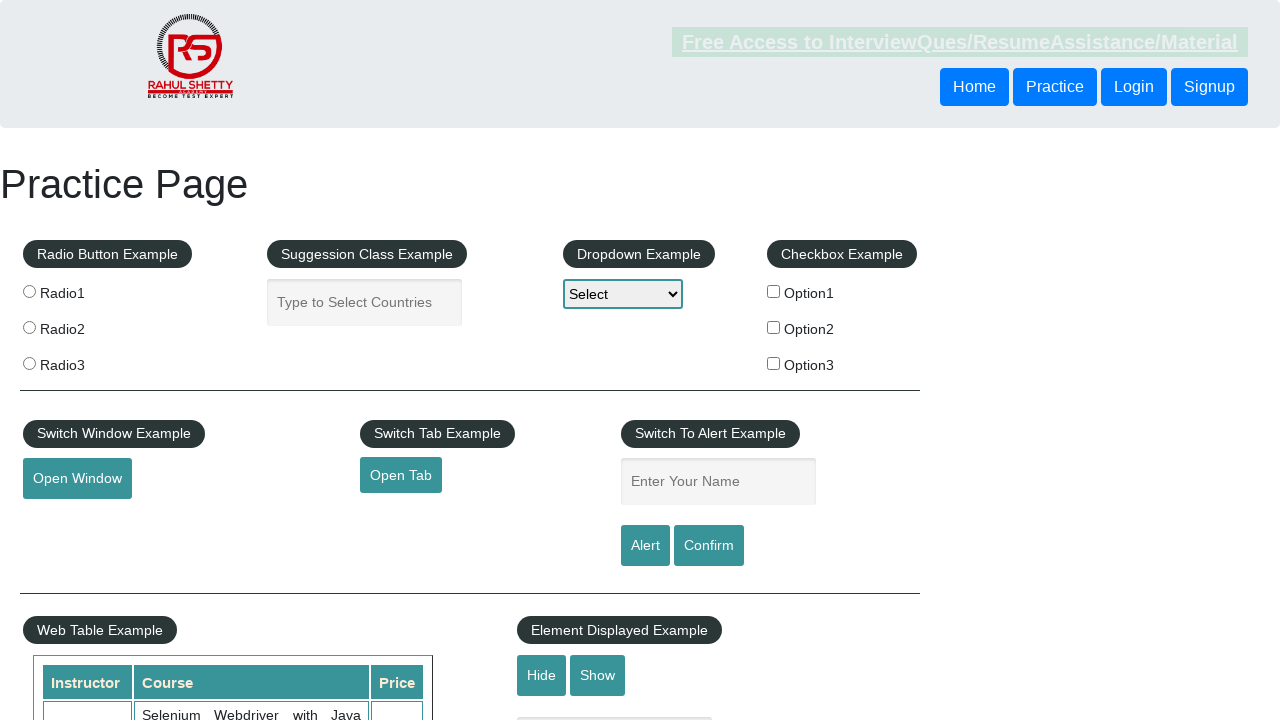

Set up dialog handler to accept alert
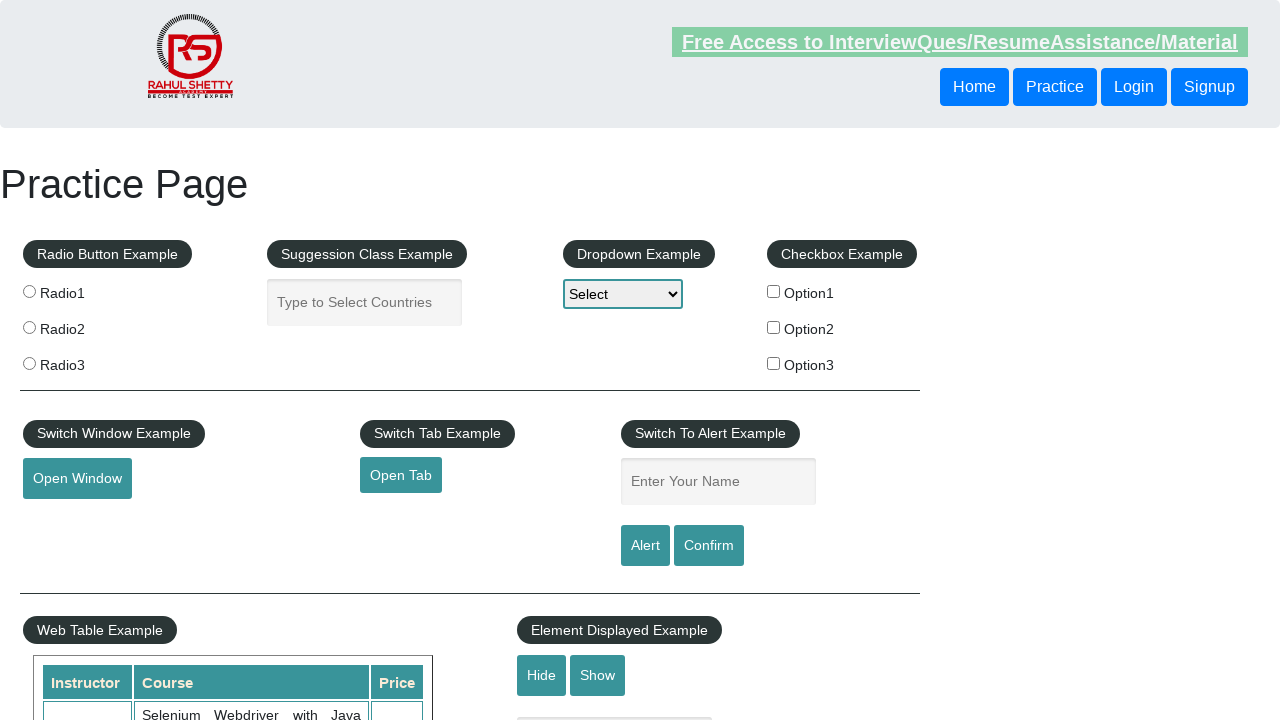

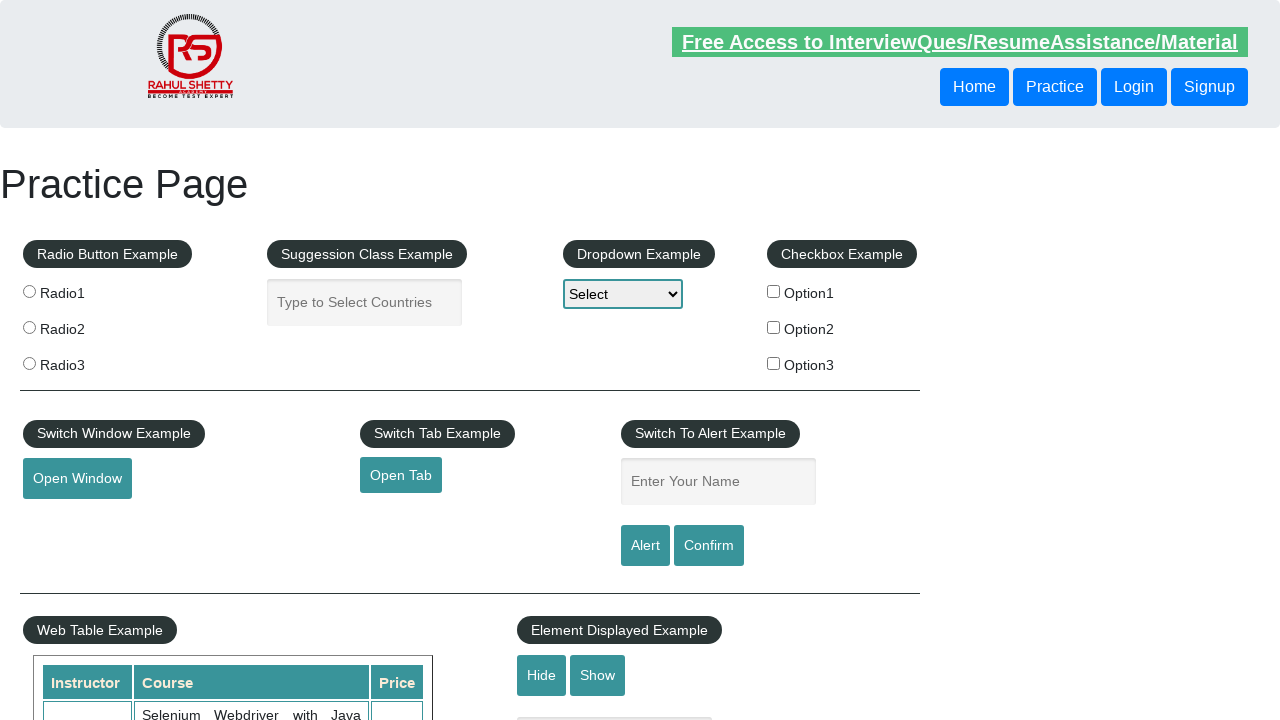